Tests that new todo items are appended to the bottom of the list by creating 3 items and verifying the count

Starting URL: https://demo.playwright.dev/todomvc

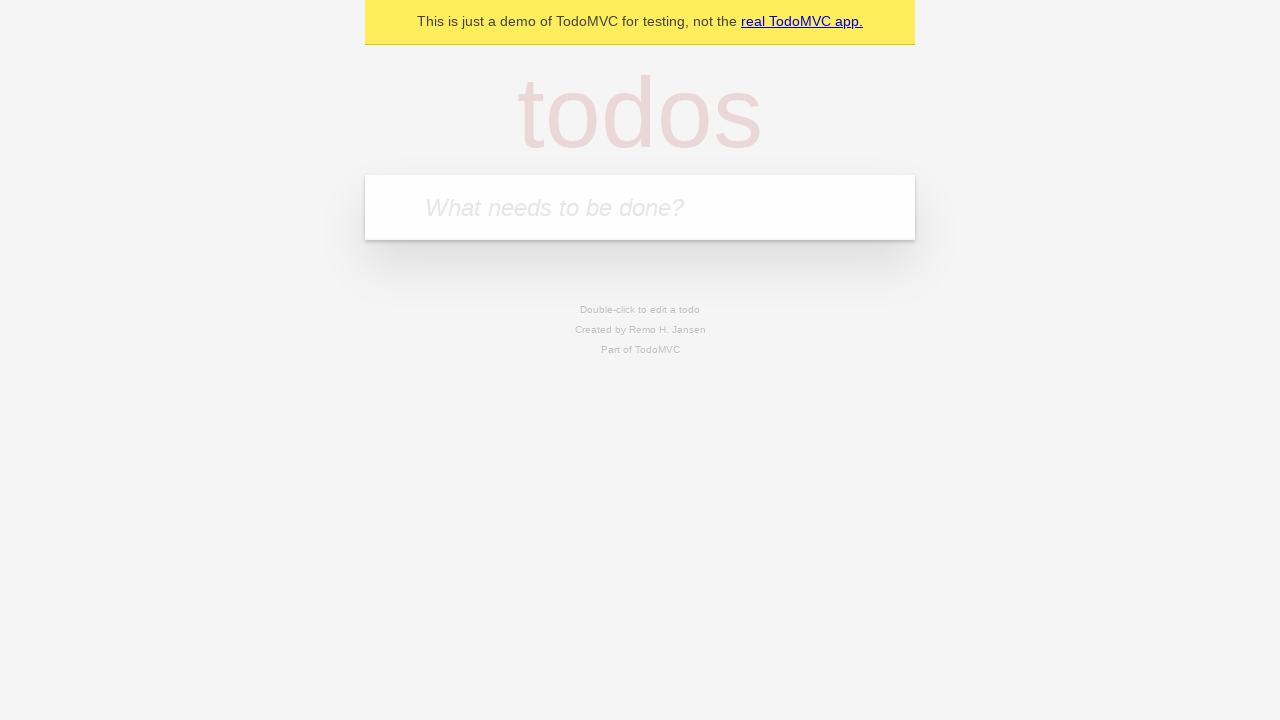

Filled todo input with 'buy some cheese' on internal:attr=[placeholder="What needs to be done?"i]
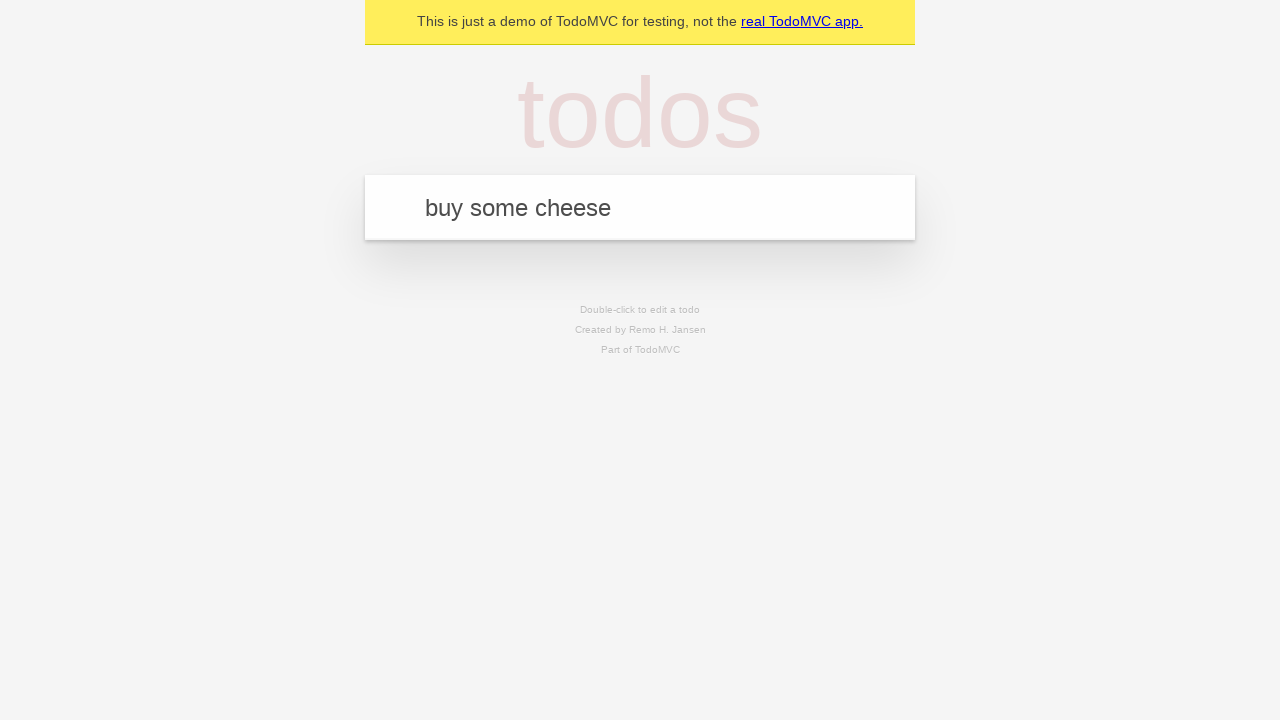

Pressed Enter to add first todo item on internal:attr=[placeholder="What needs to be done?"i]
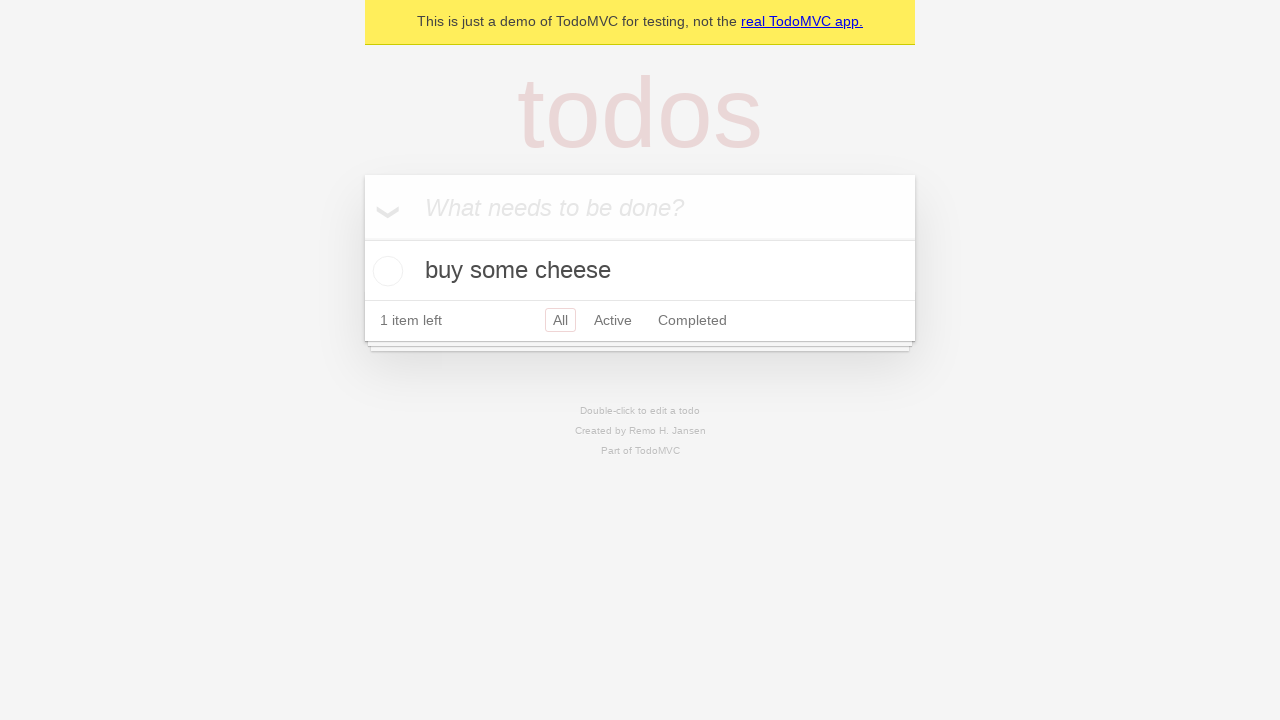

Filled todo input with 'feed the cat' on internal:attr=[placeholder="What needs to be done?"i]
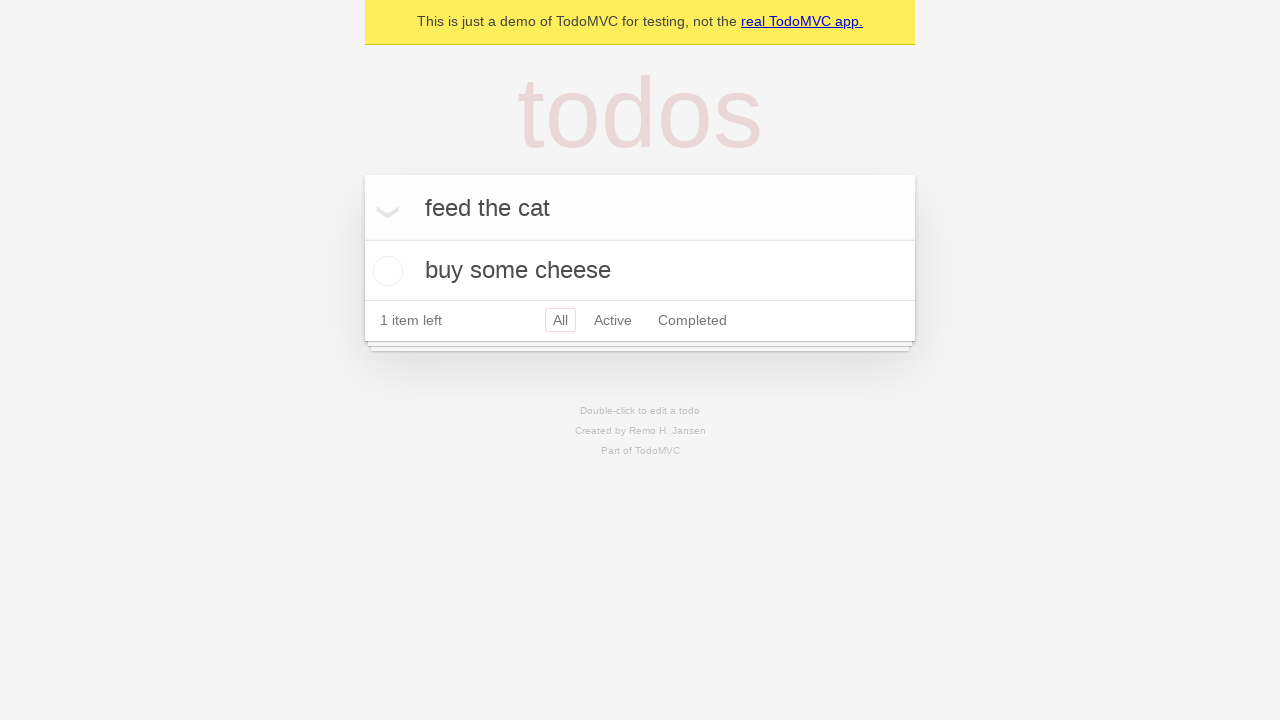

Pressed Enter to add second todo item on internal:attr=[placeholder="What needs to be done?"i]
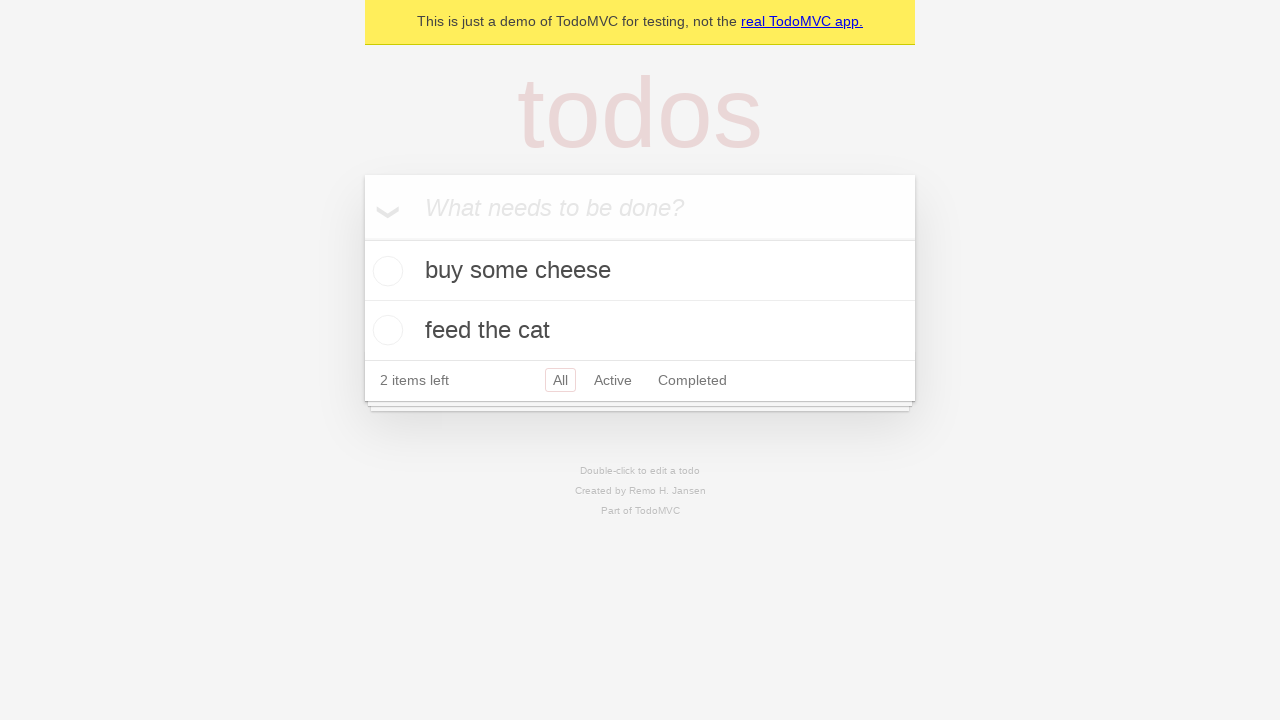

Filled todo input with 'book a doctors appointment' on internal:attr=[placeholder="What needs to be done?"i]
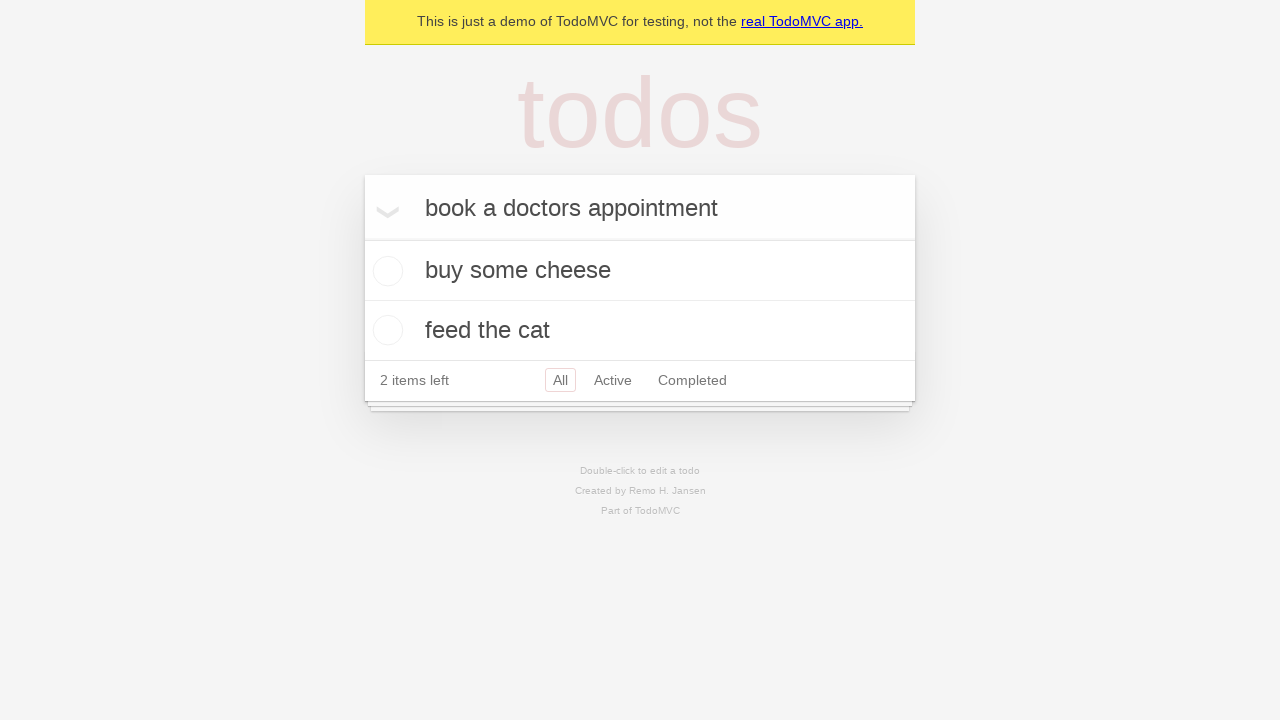

Pressed Enter to add third todo item on internal:attr=[placeholder="What needs to be done?"i]
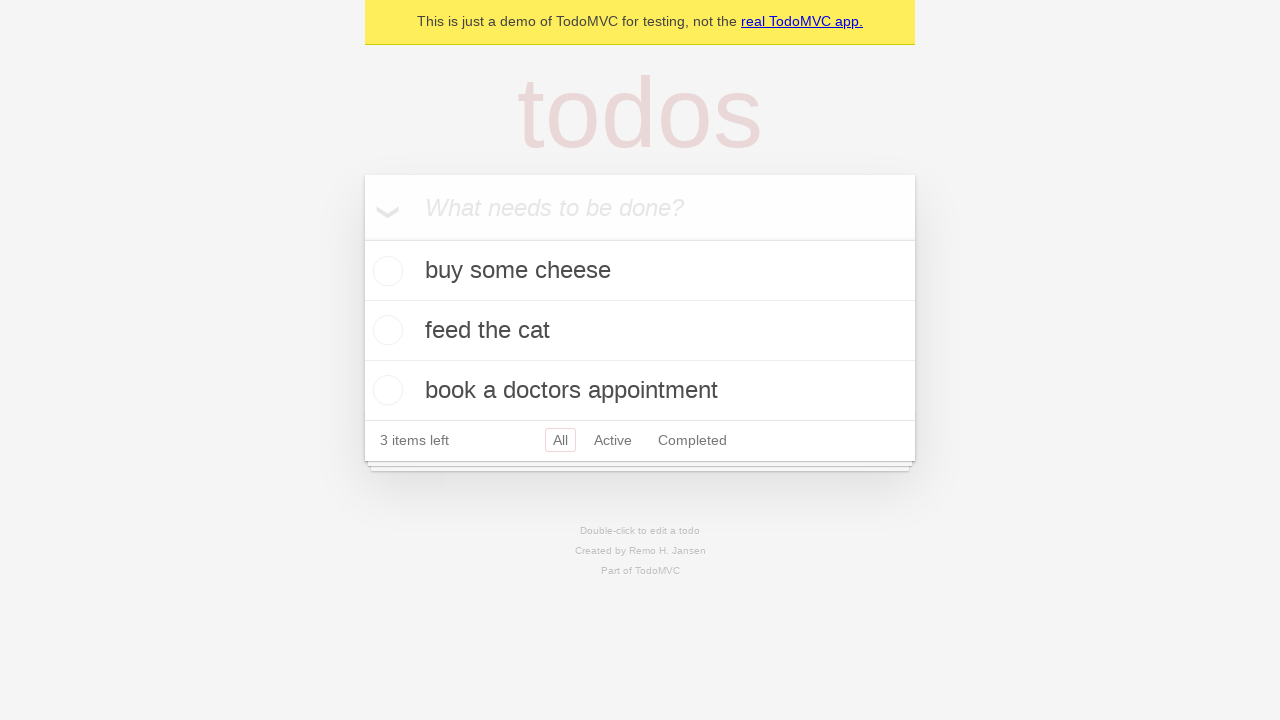

Verified that '3 items left' counter is visible, confirming all three items were added
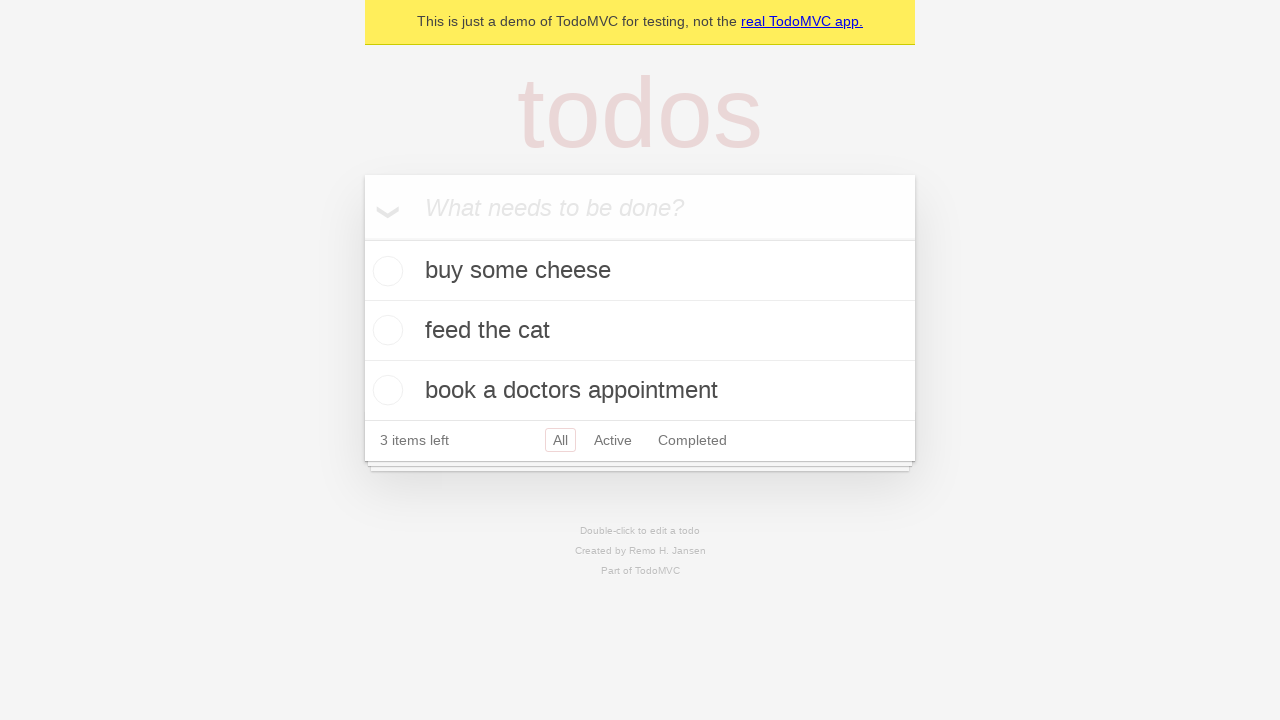

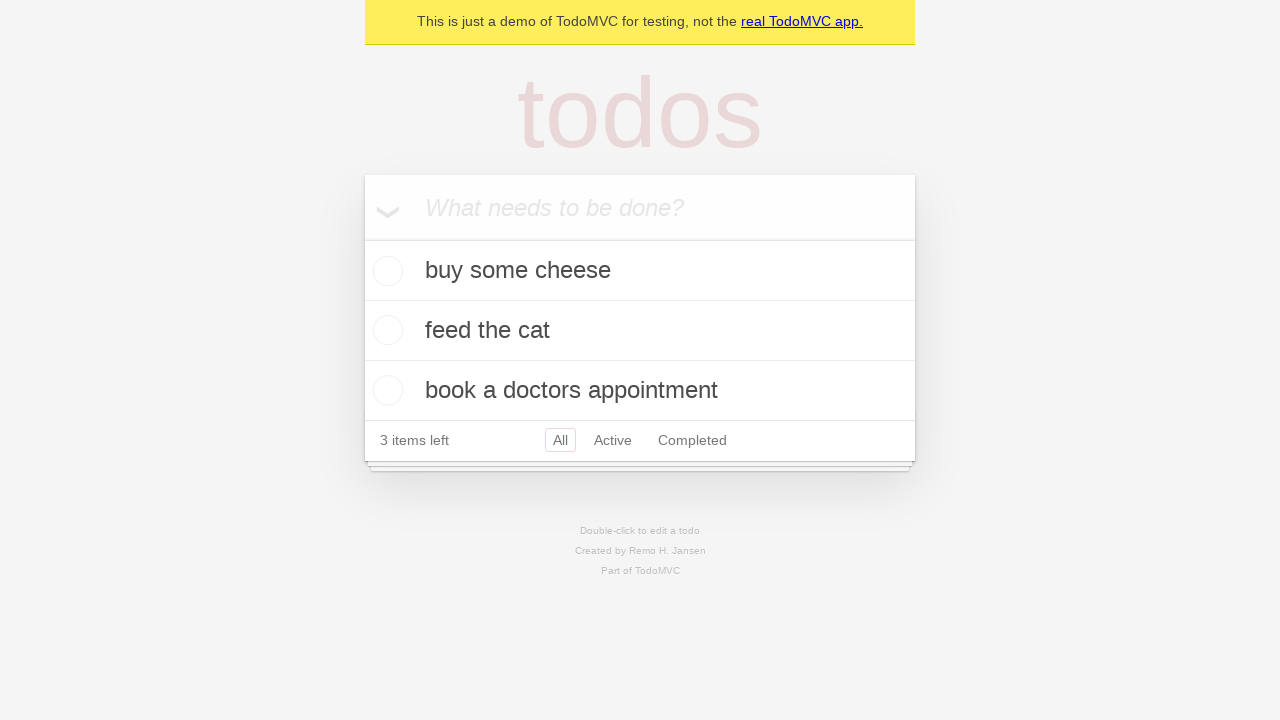